Navigates to an automation practice page, locates a course table, and verifies the table structure by counting columns and rows.

Starting URL: https://rahulshettyacademy.com/AutomationPractice/

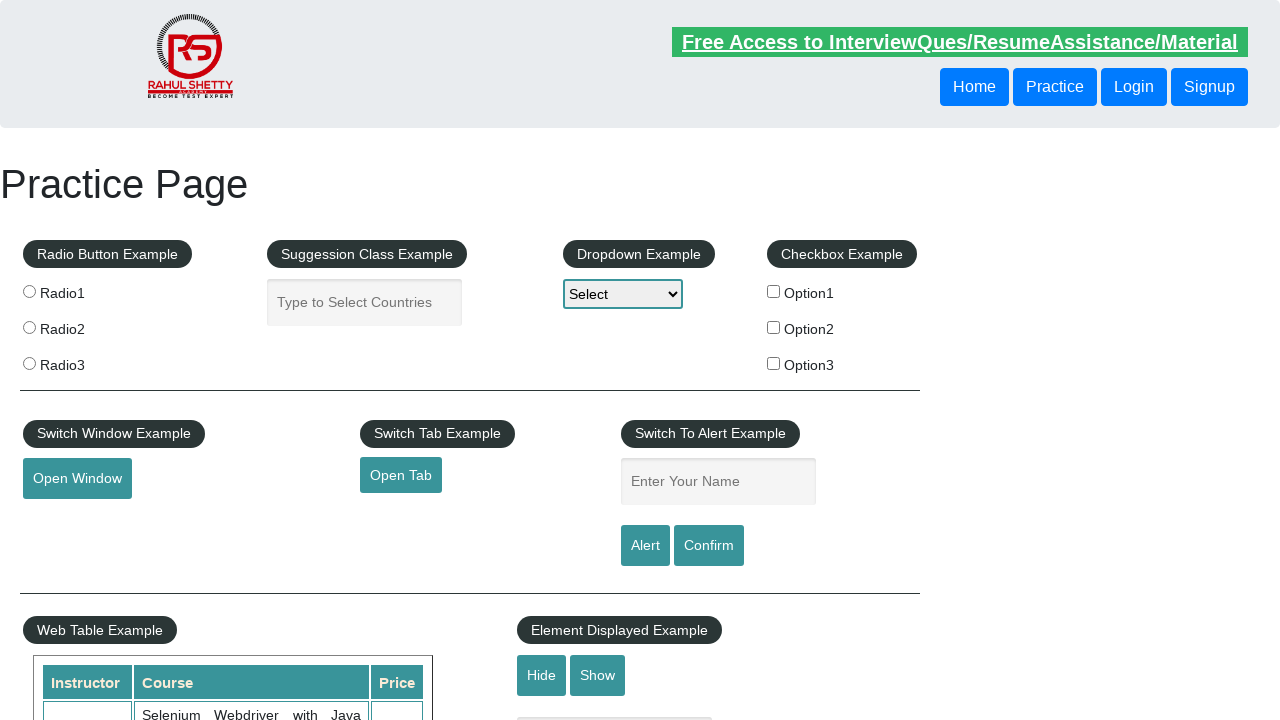

Navigated to AutomationPractice page
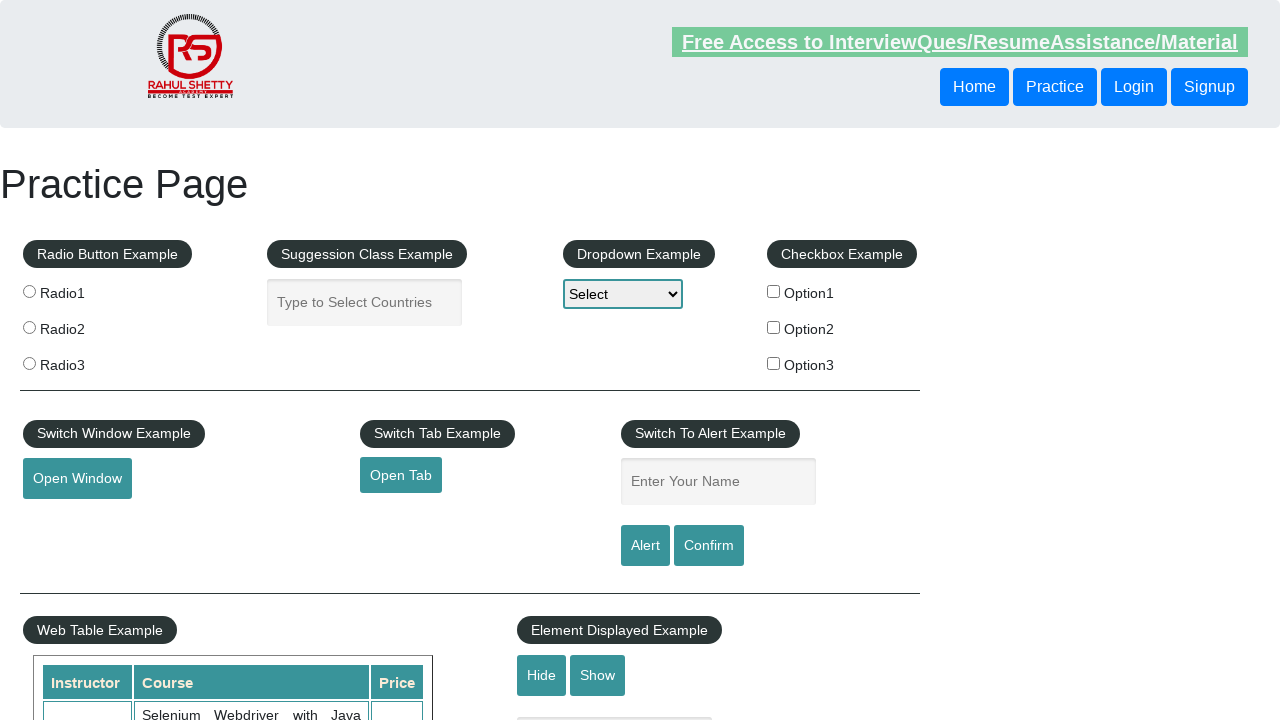

Courses table is present on the page
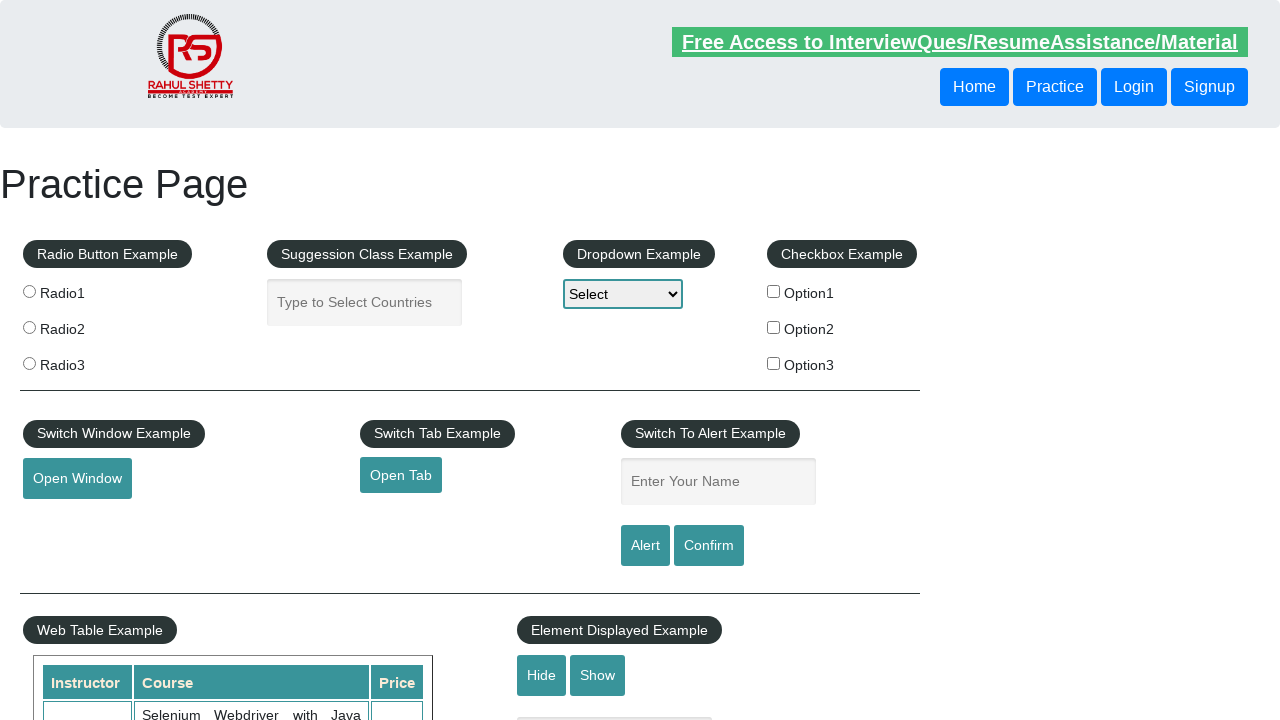

Table headers are visible
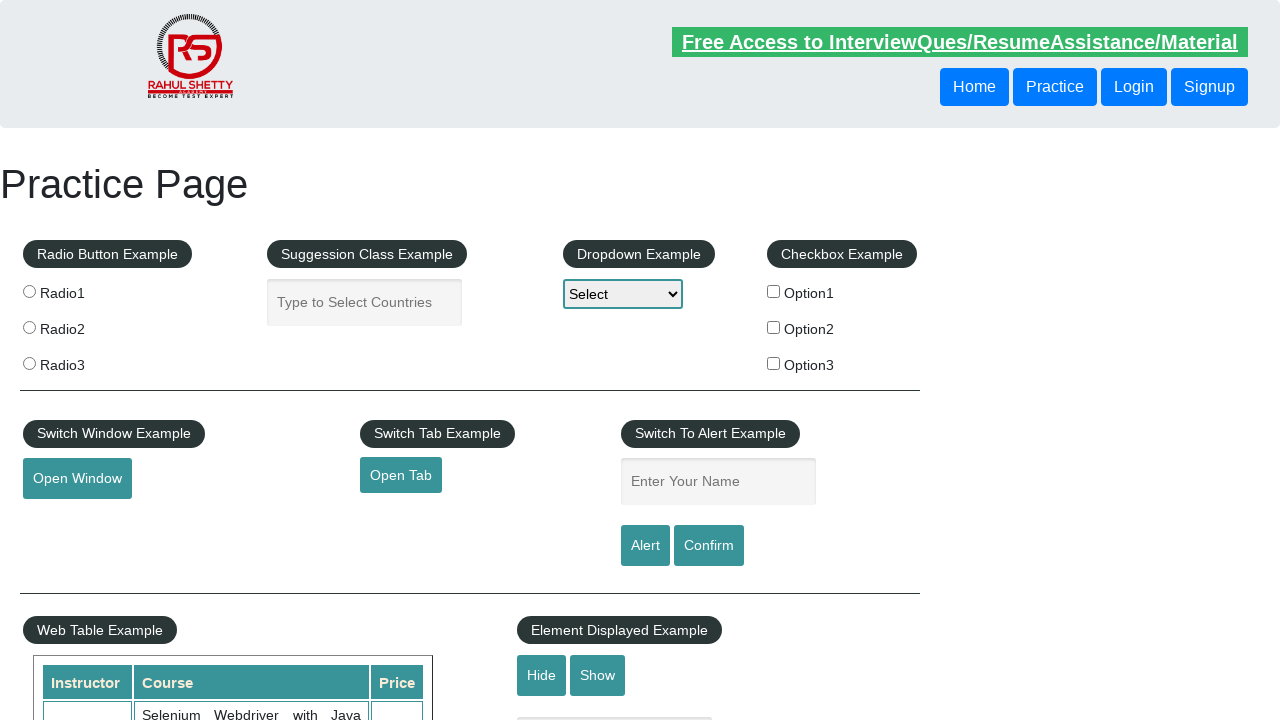

Table rows are present in the courses table
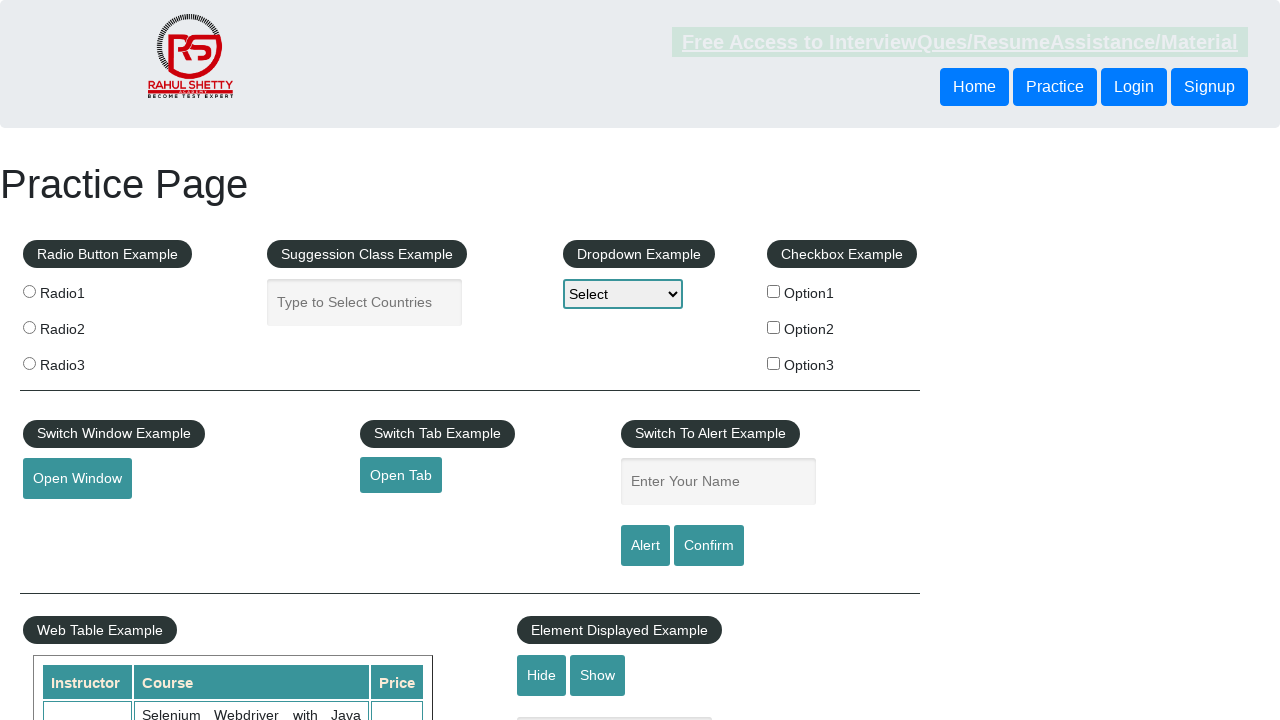

Counted 3 columns in the table header
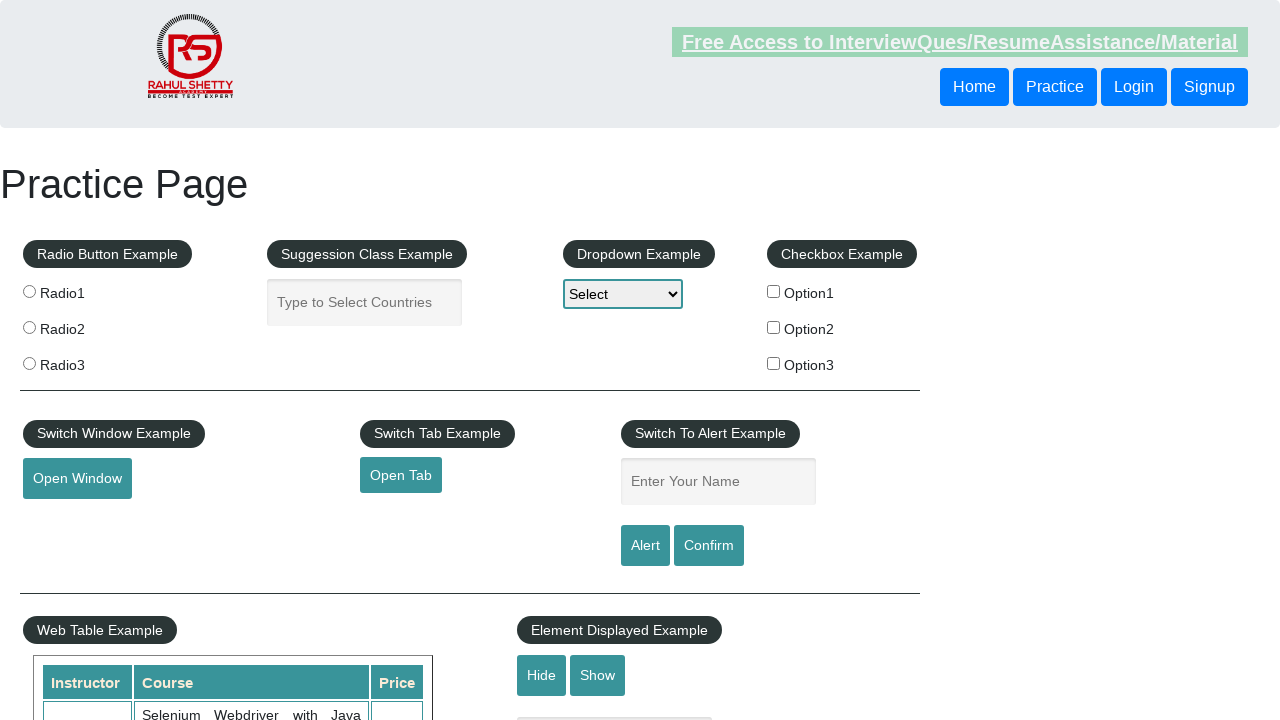

Counted 11 rows in the table body
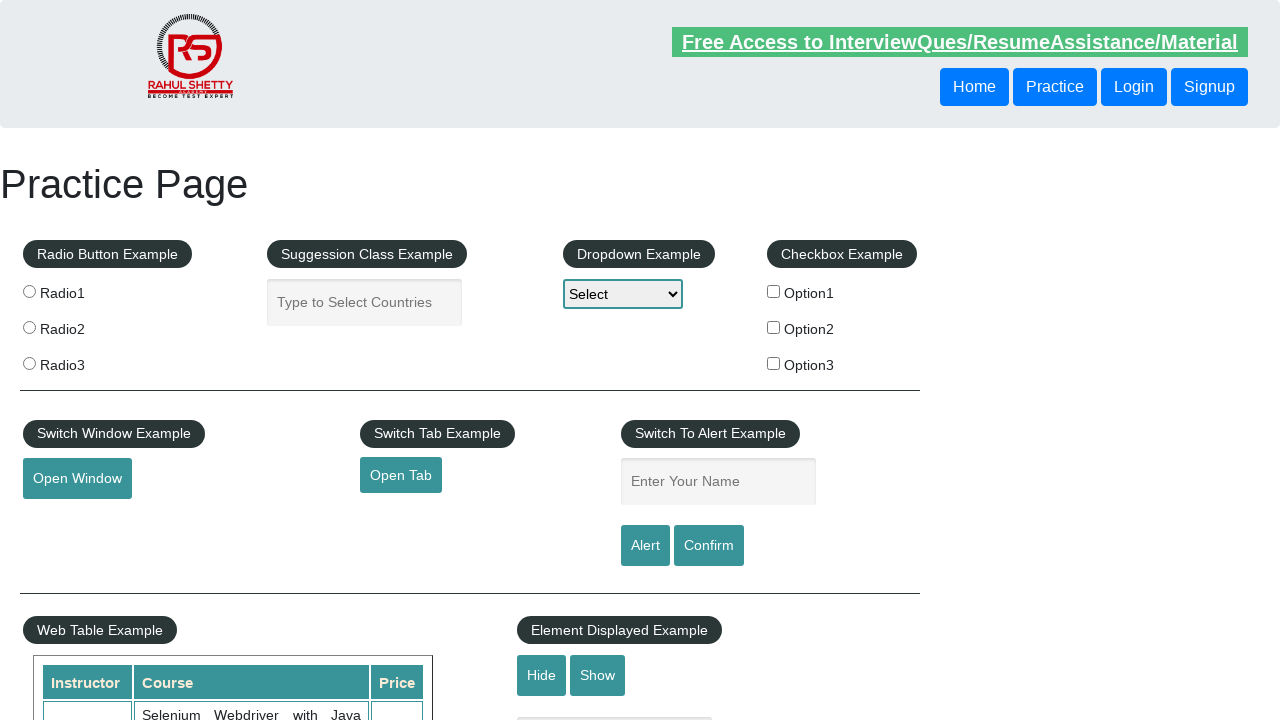

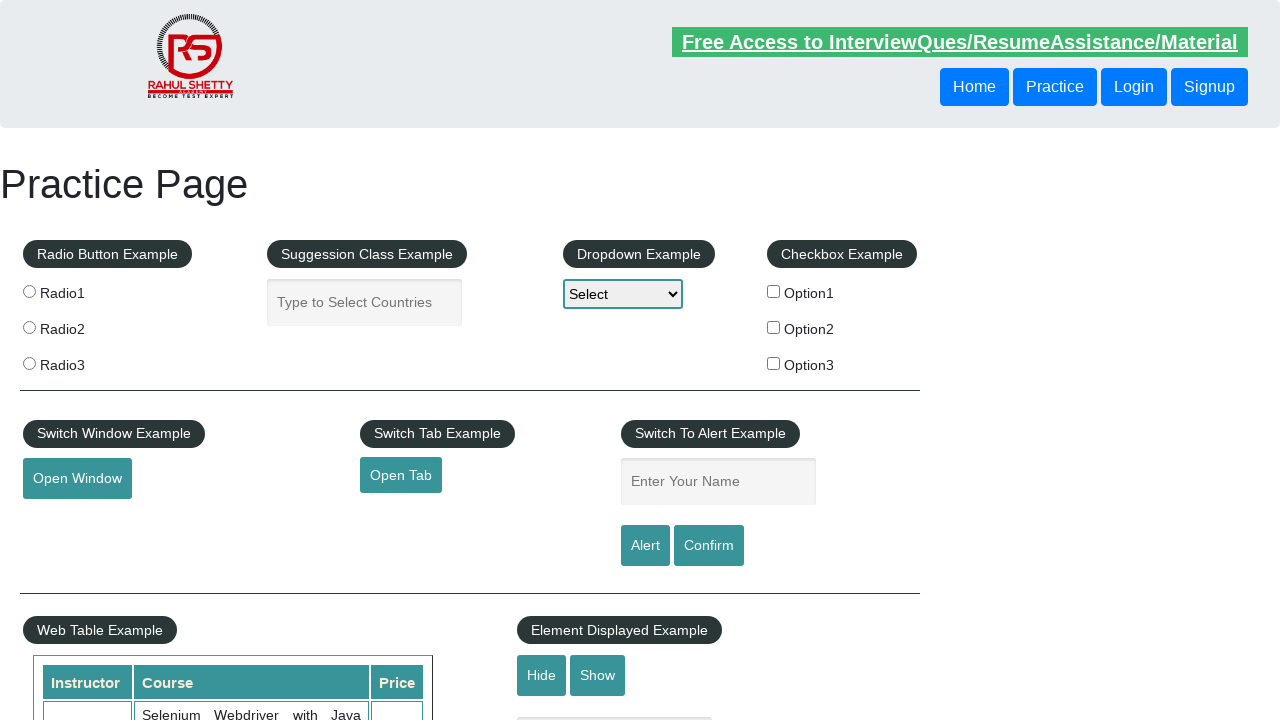